Tests checkbox and radio button selection by clicking elements and verifying their selected state

Starting URL: https://automationfc.github.io/basic-form/index.html

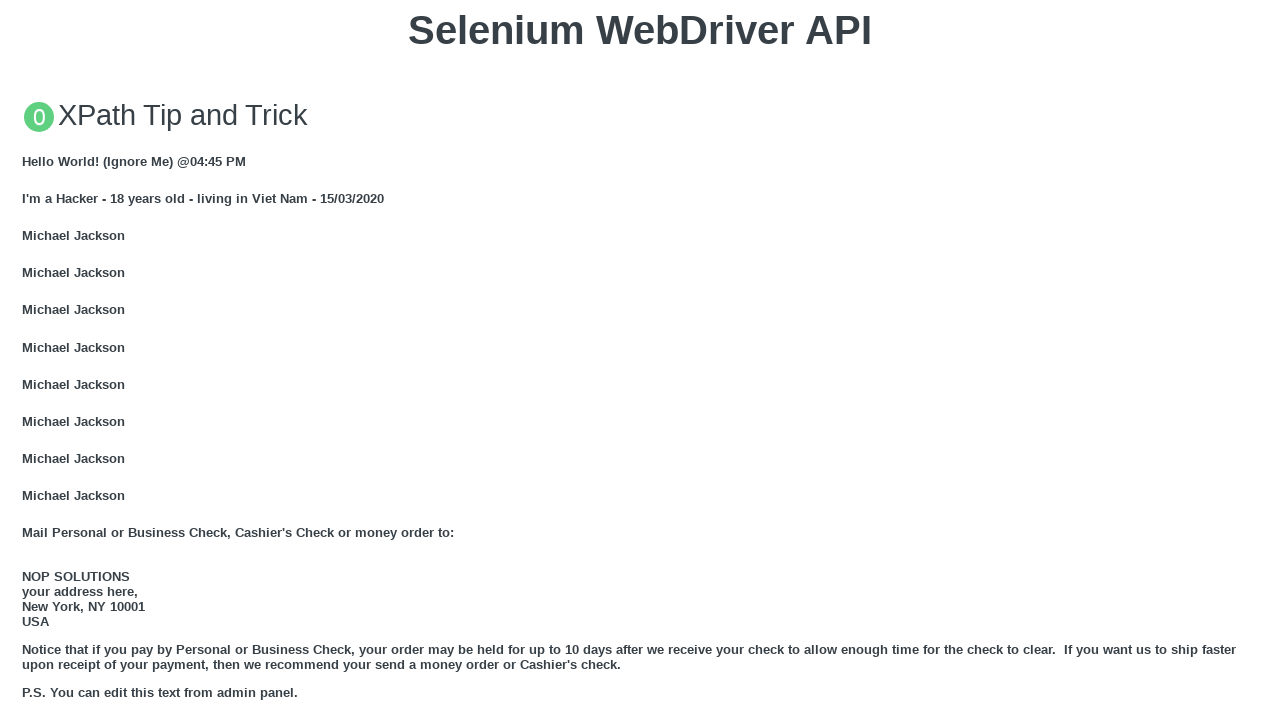

Clicked 'Under 18' radio button at (28, 360) on #under_18
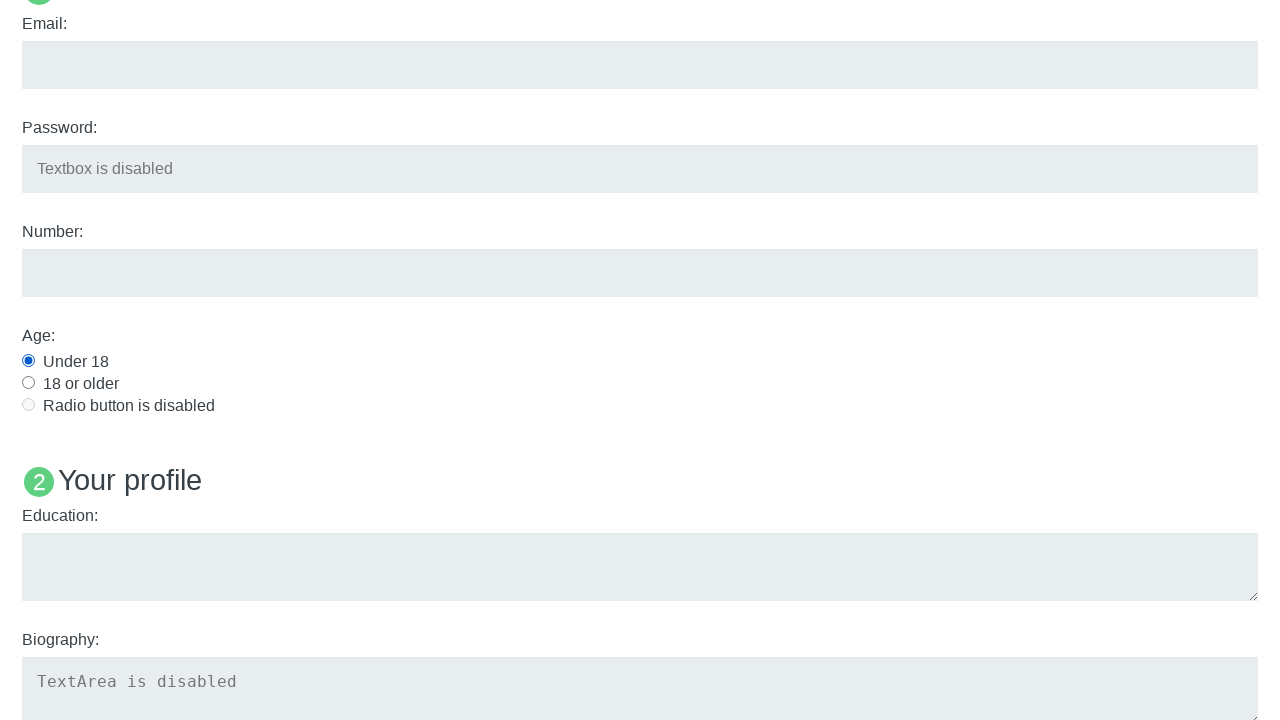

Clicked 'Java' checkbox at (28, 361) on #java
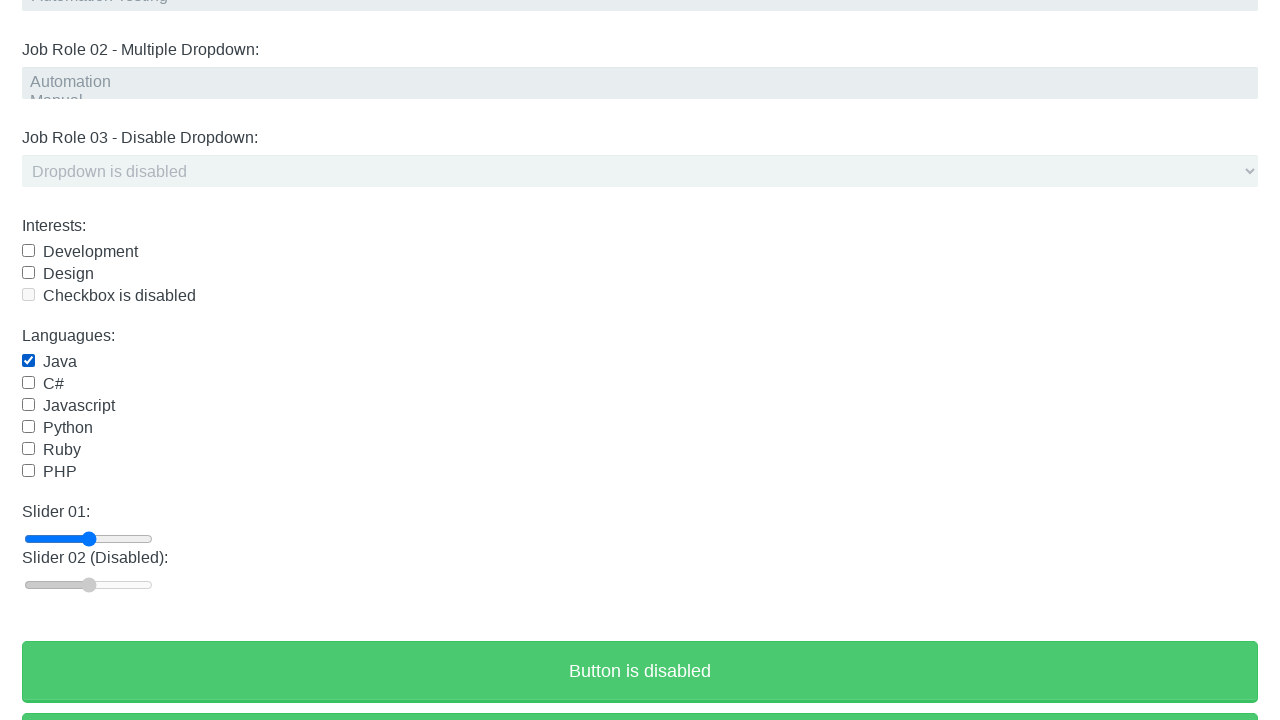

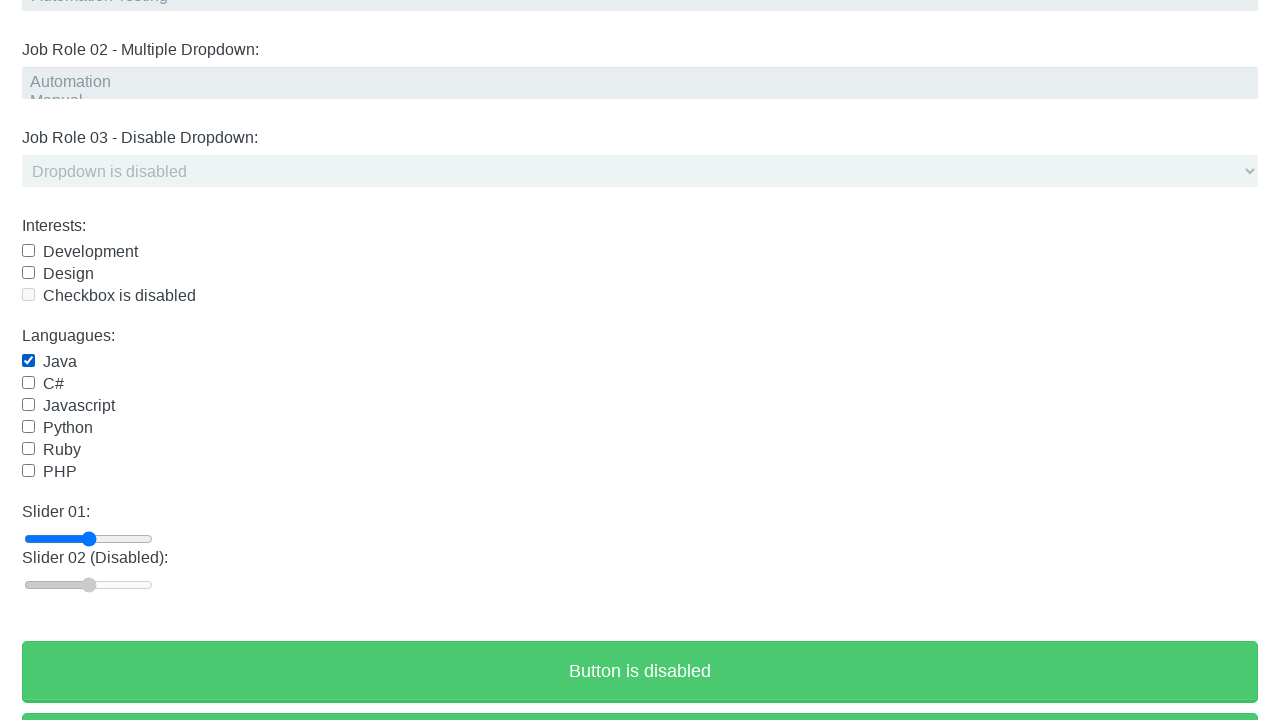